Tests browser tab management by clicking a button to open a new tab, switching to it, then opening another tab and switching to that one as well.

Starting URL: https://training-support.net/webelements/tabs

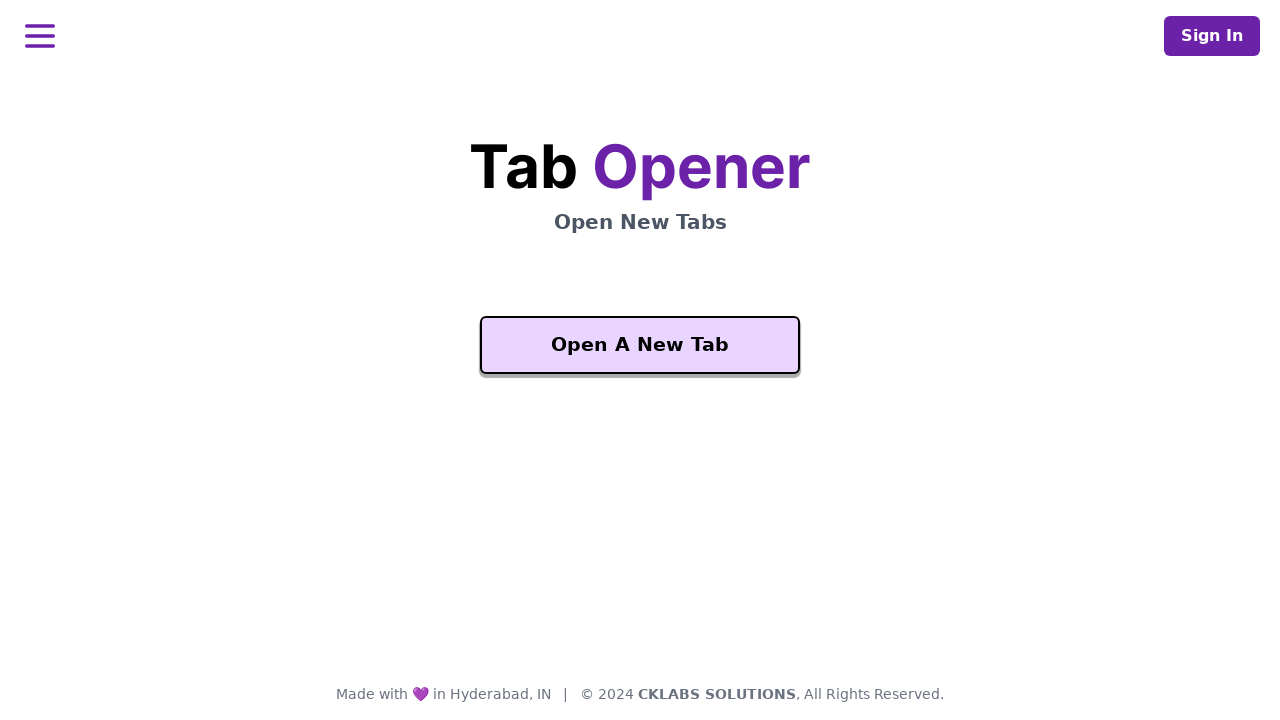

Clicked 'Open A New Tab' button to open a new tab at (640, 345) on xpath=//button[text()='Open A New Tab']
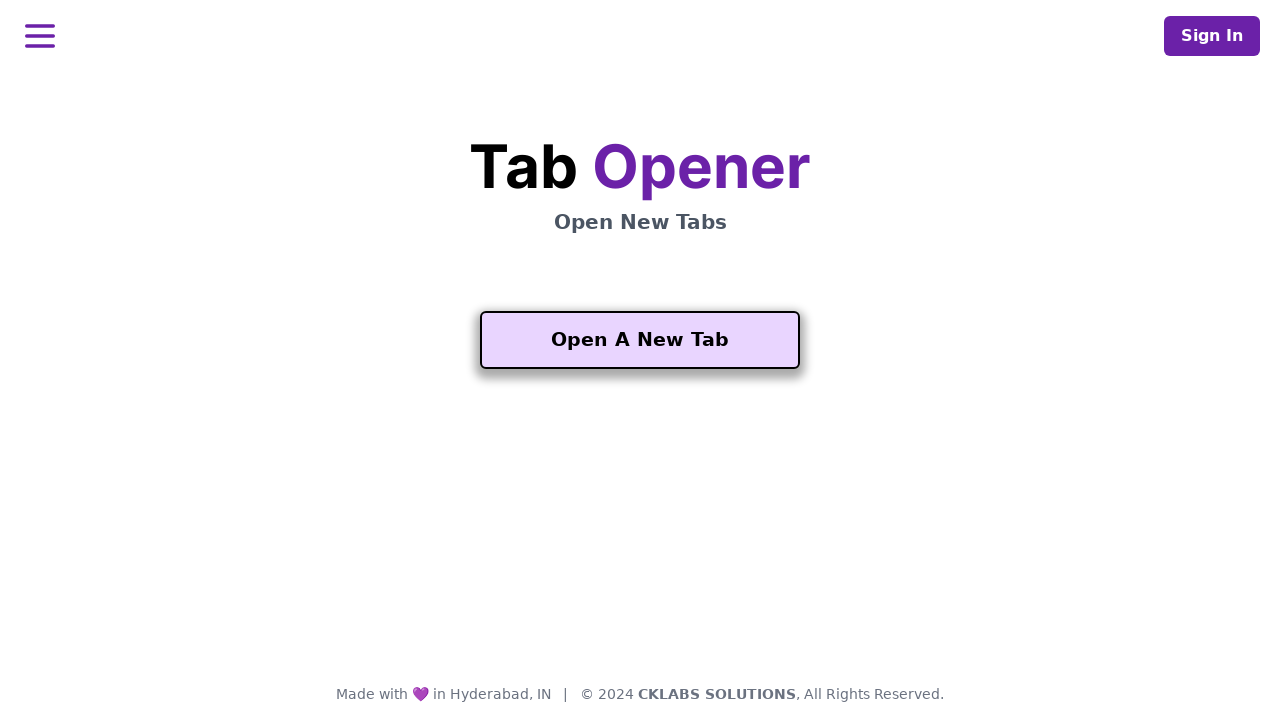

New tab opened and page event detected
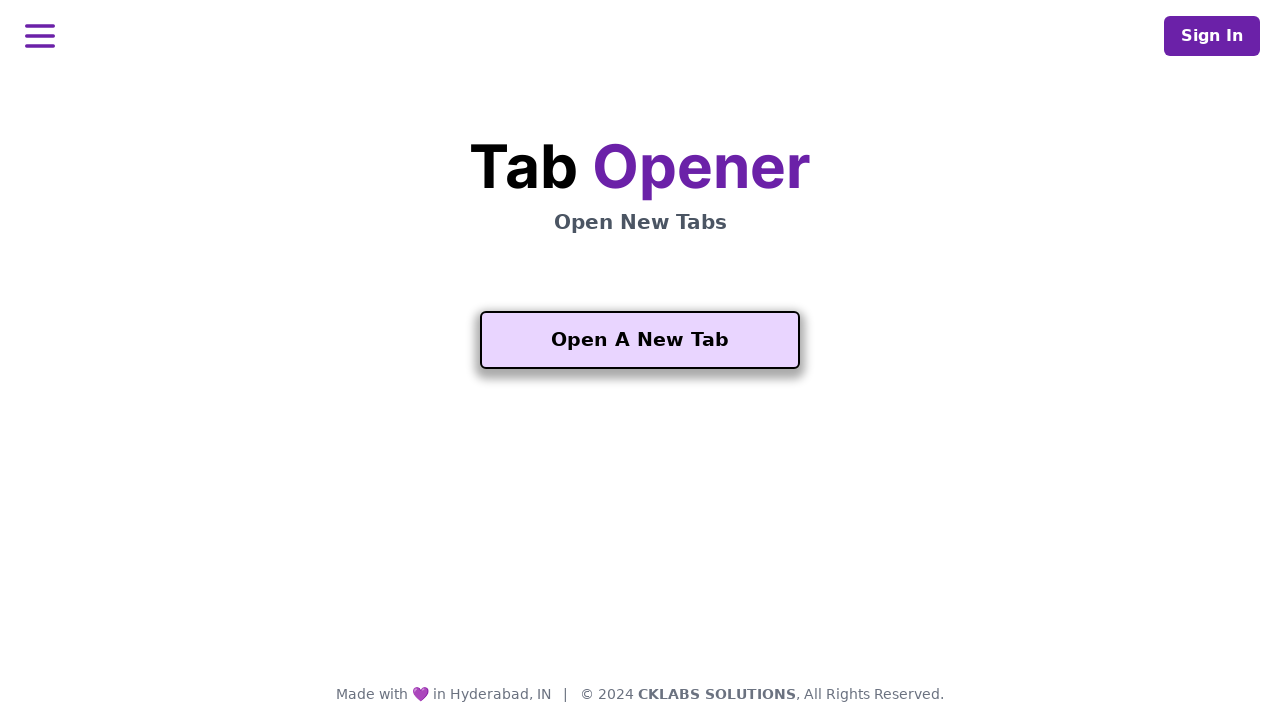

Retrieved all open pages/tabs from context
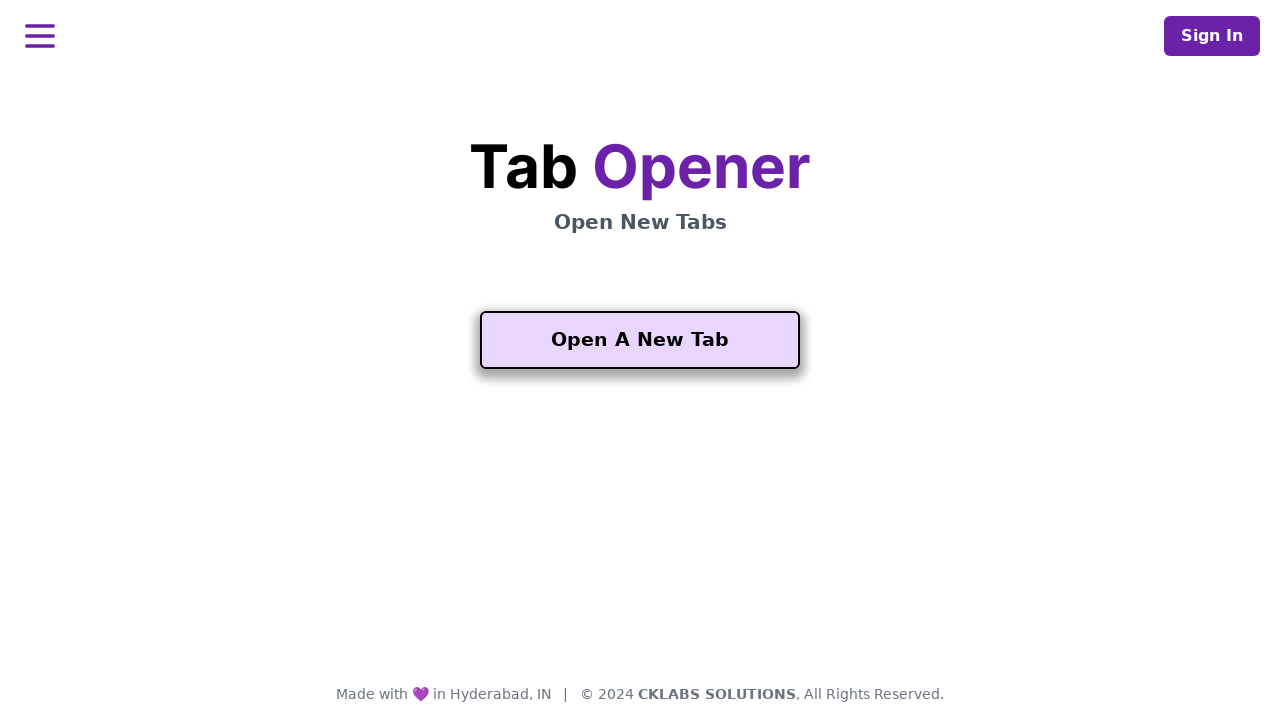

Identified the newly opened tab
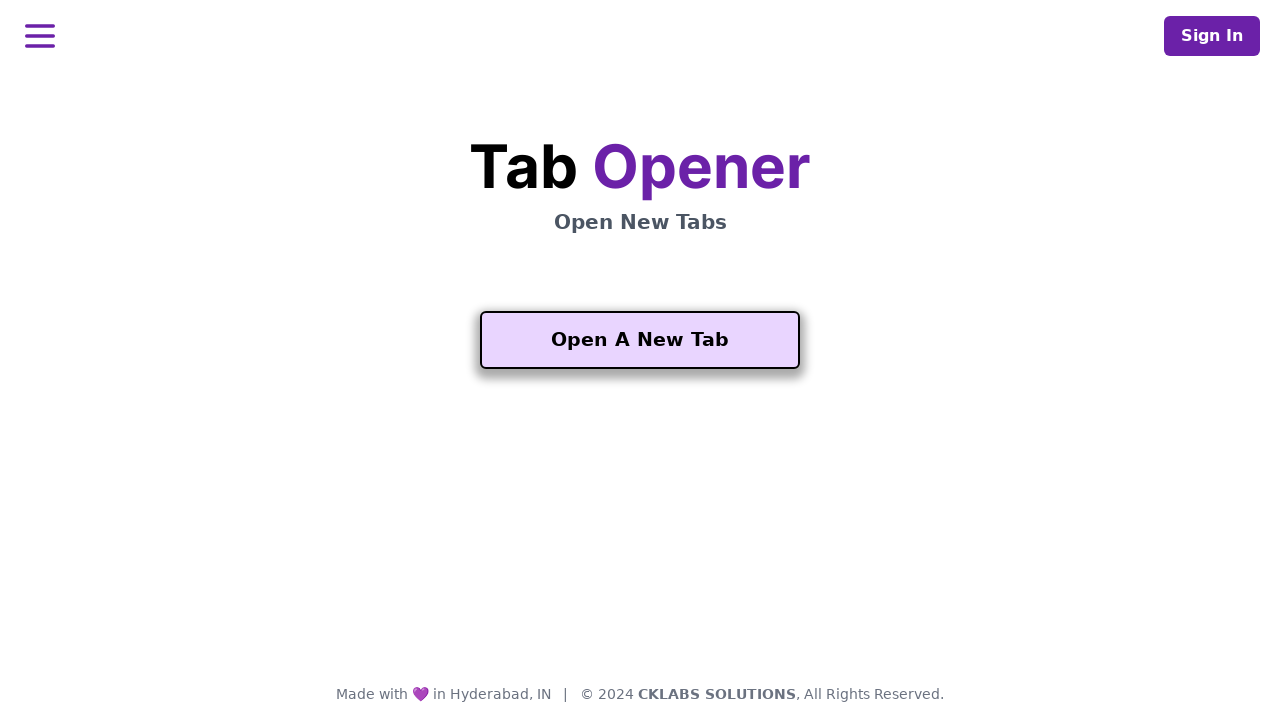

Switched focus to the new tab
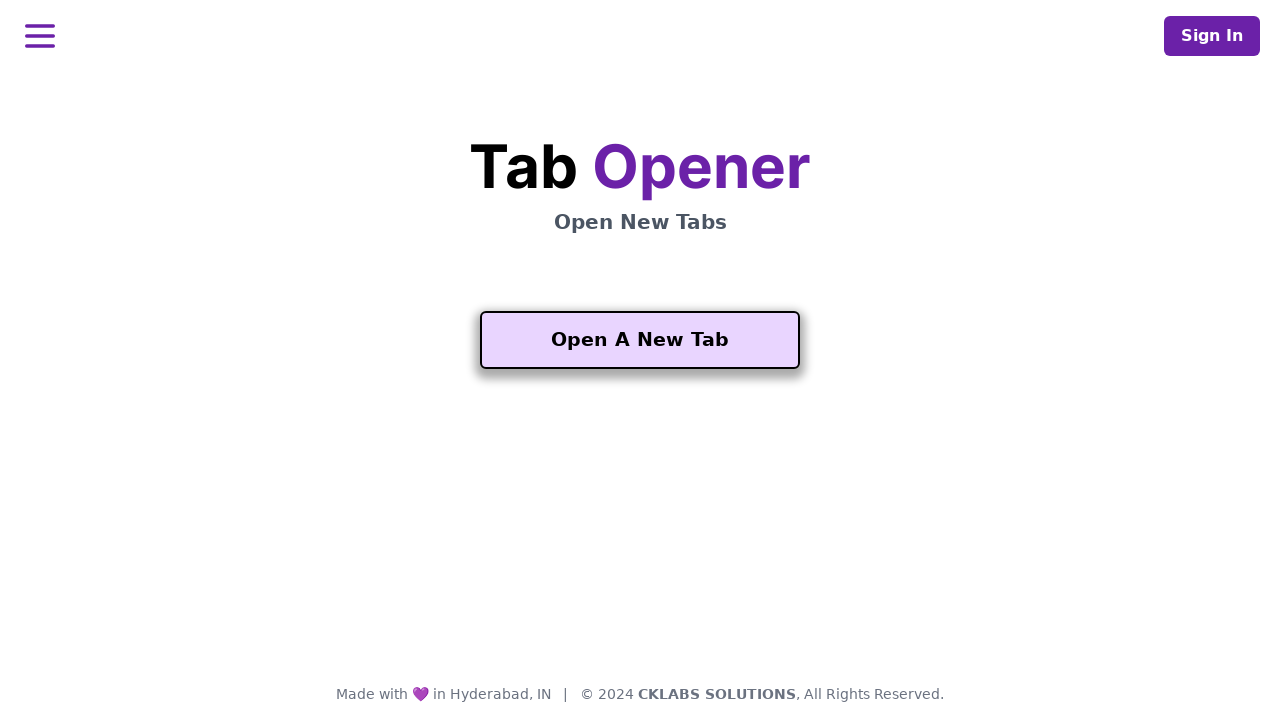

Waited for 'Another One' button to be available on the new tab
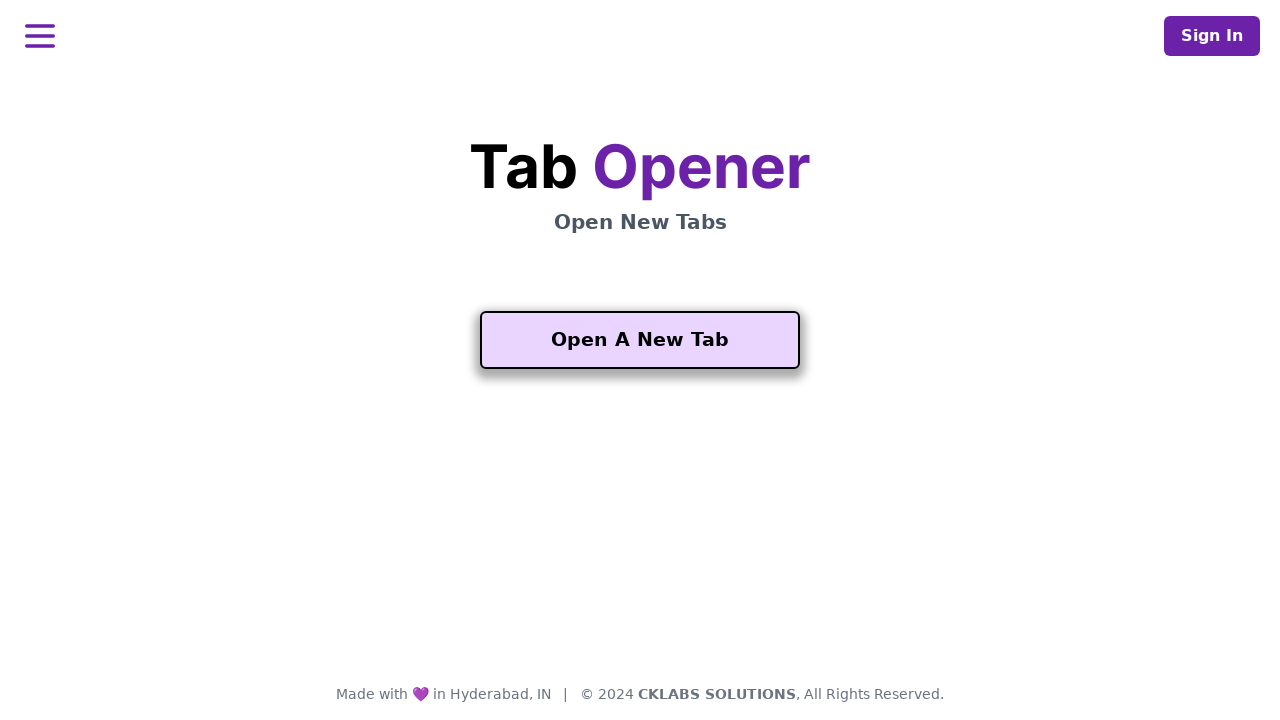

Clicked 'Another One' button to open a third tab at (640, 552) on xpath=//button[contains(text(), 'Another One')]
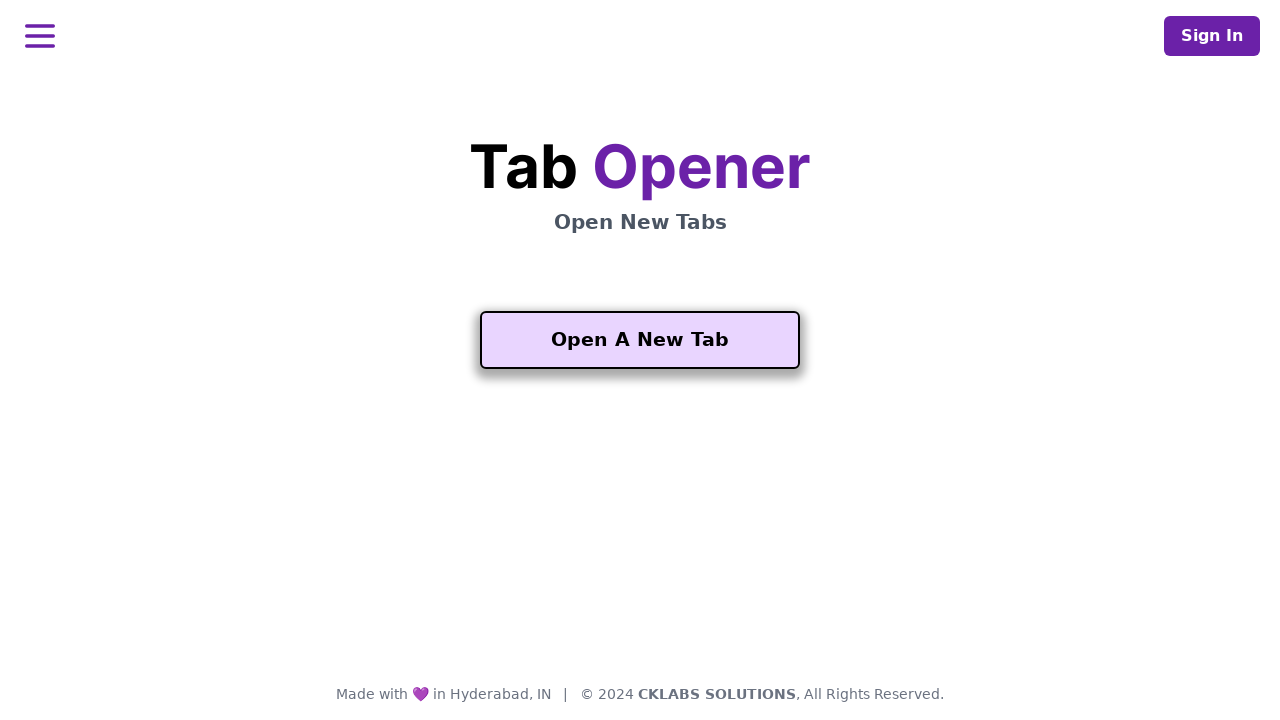

Third tab opened and page event detected
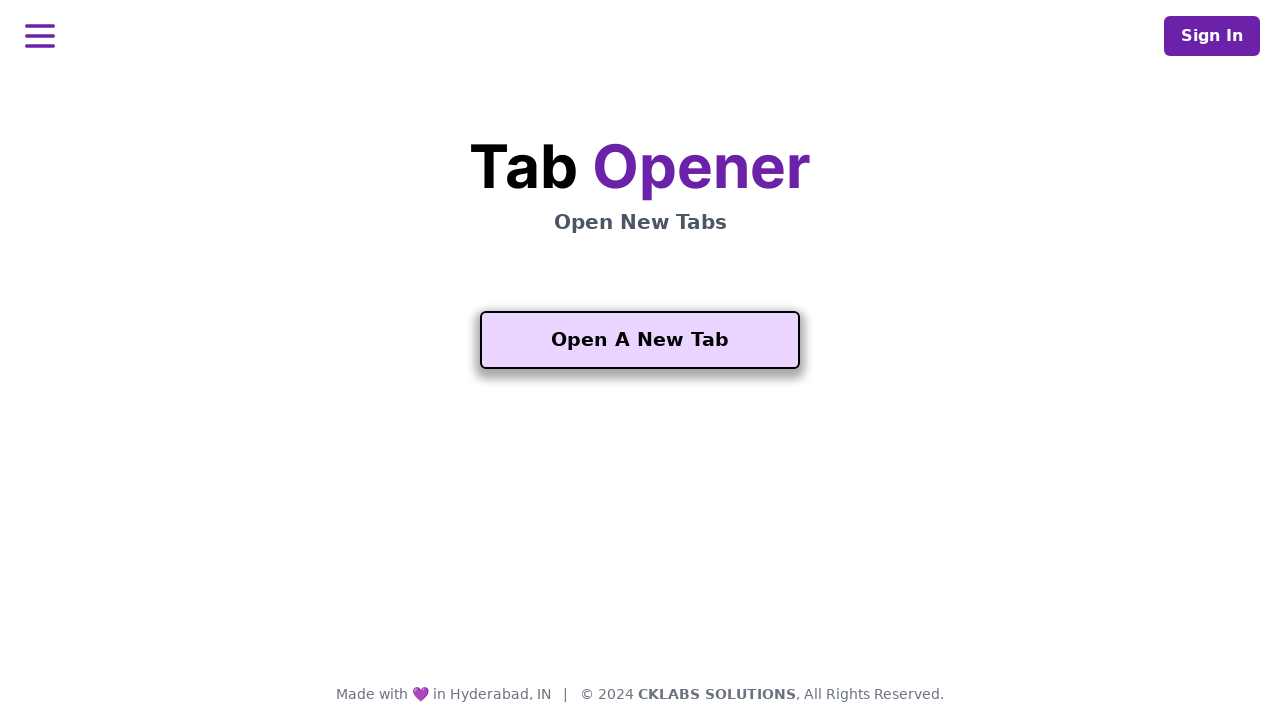

Retrieved updated list of all open pages/tabs
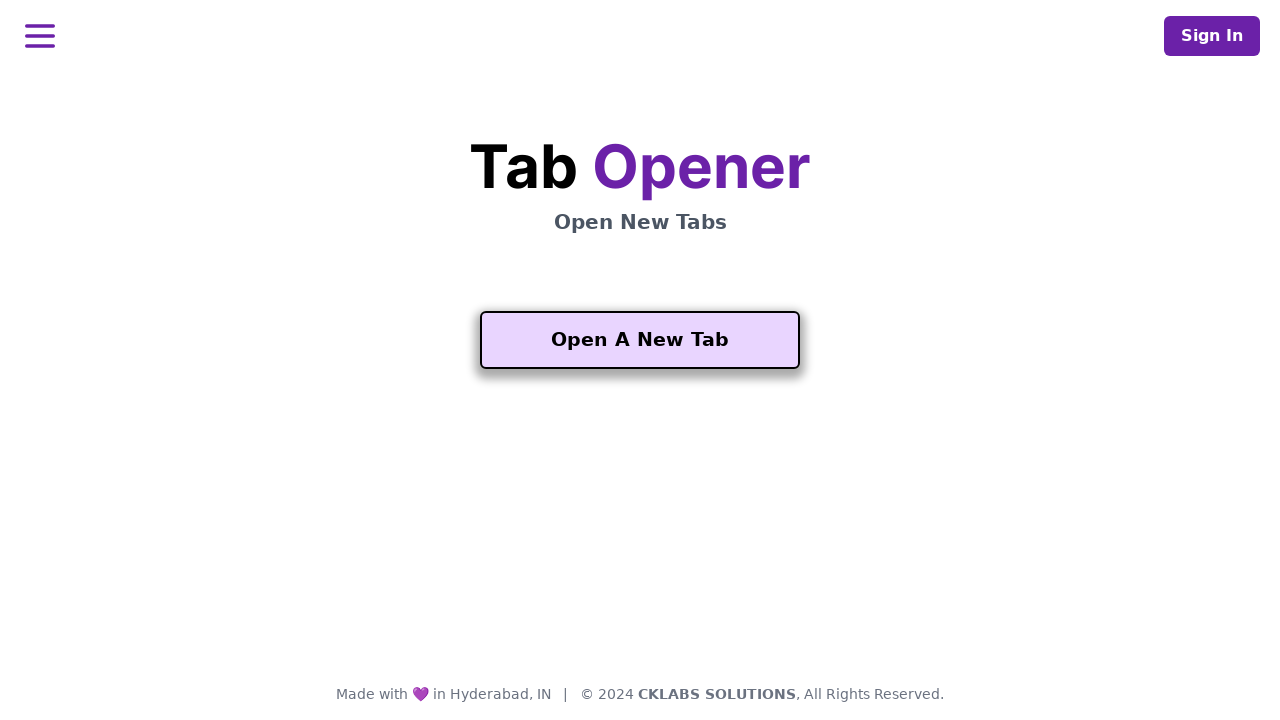

Identified the most recently opened third tab
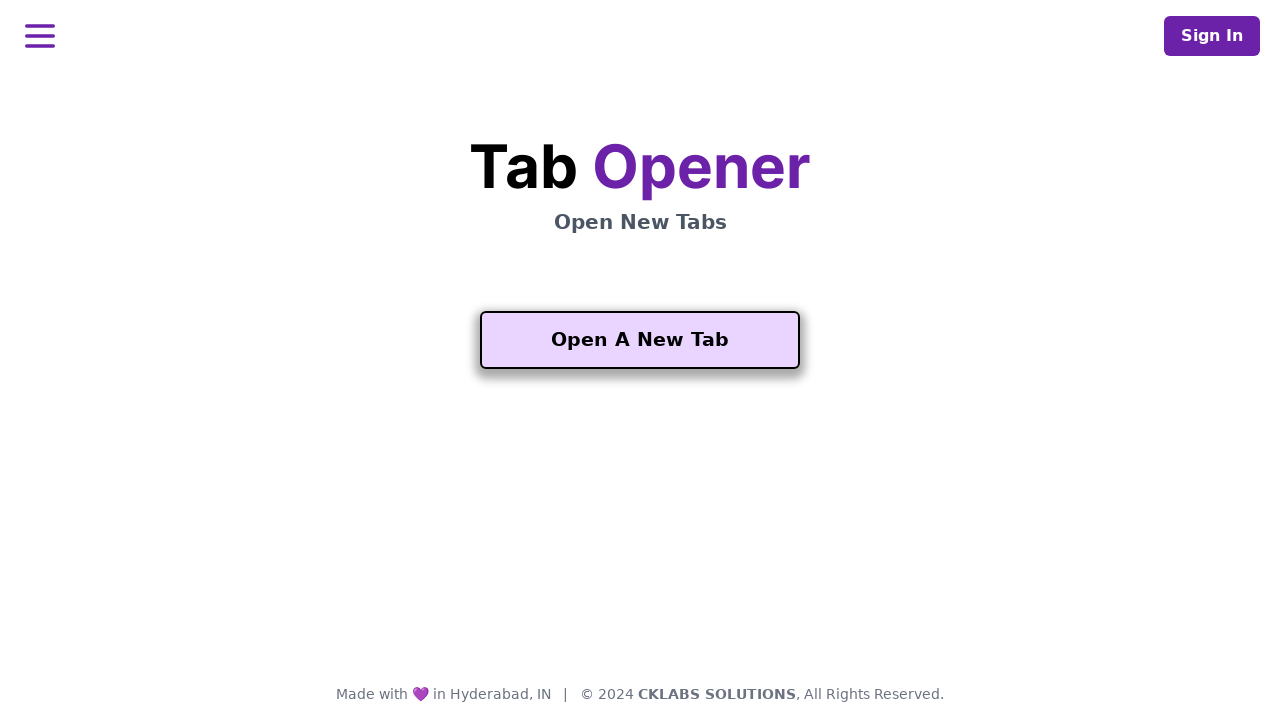

Switched focus to the third tab
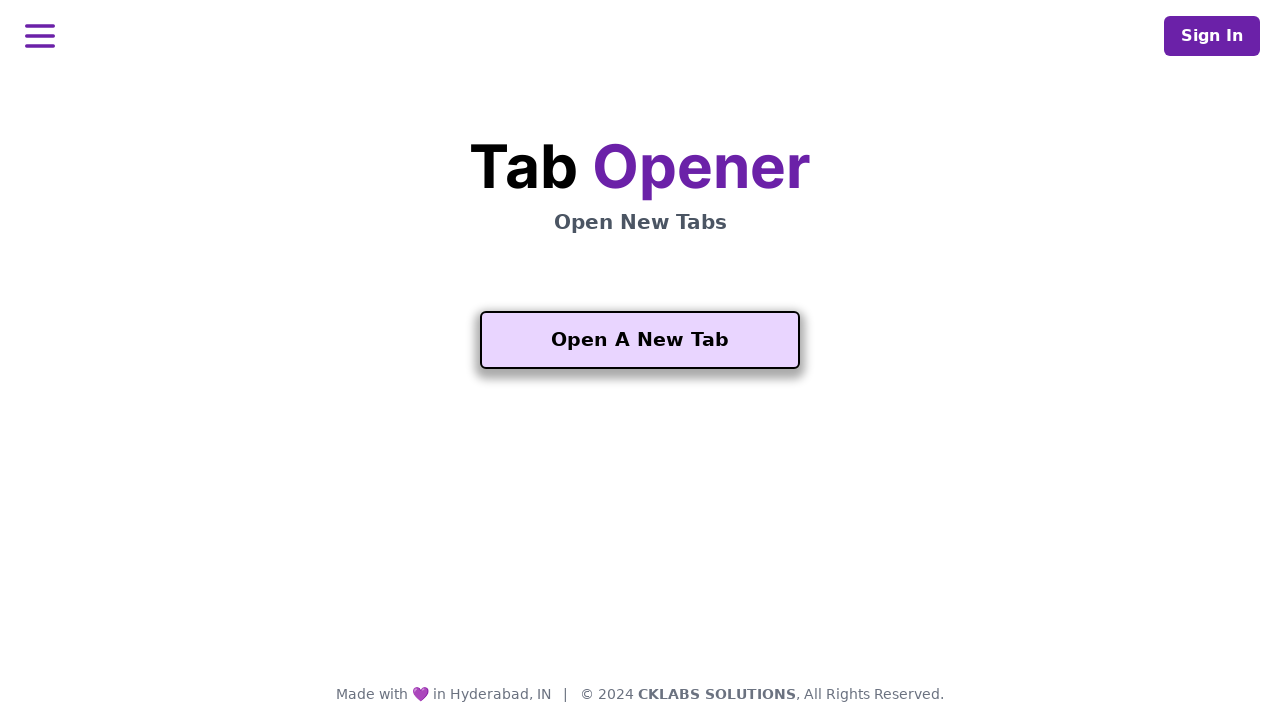

Third tab content fully loaded (domcontentloaded state)
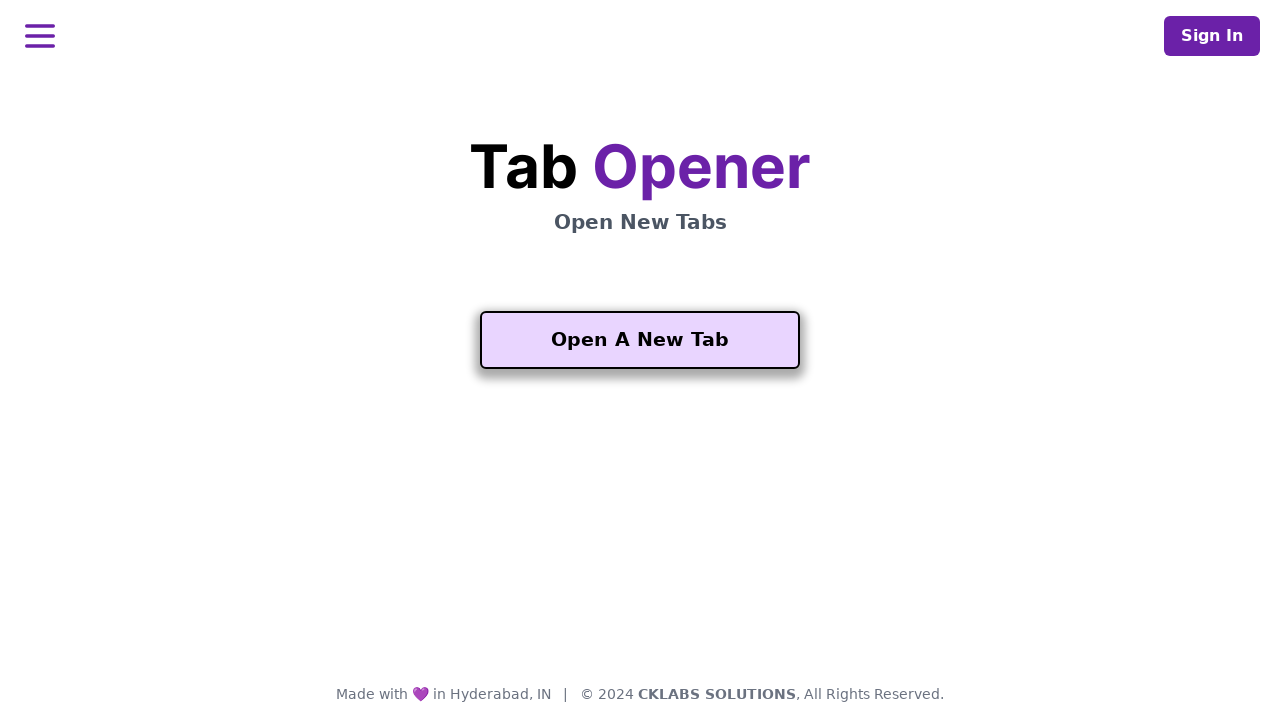

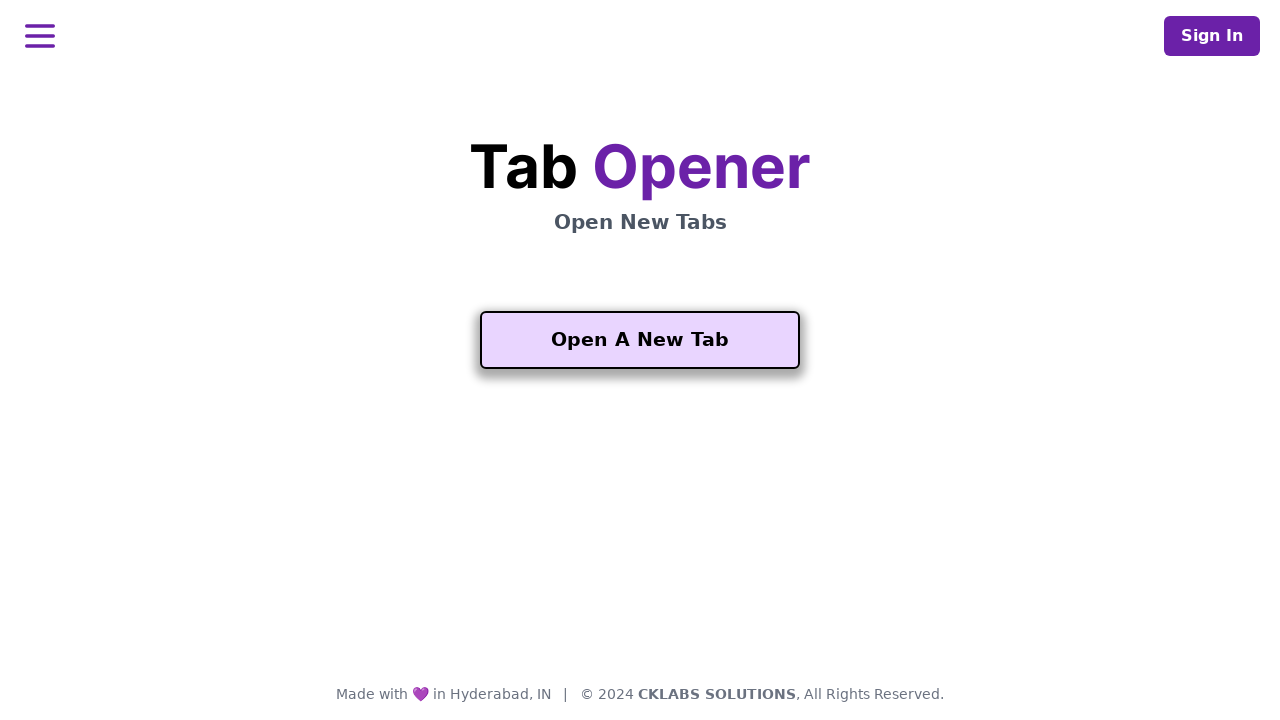